Tests radio button selection by clicking different radio options and verifying the selection text updates accordingly

Starting URL: https://demoqa.com/radio-button

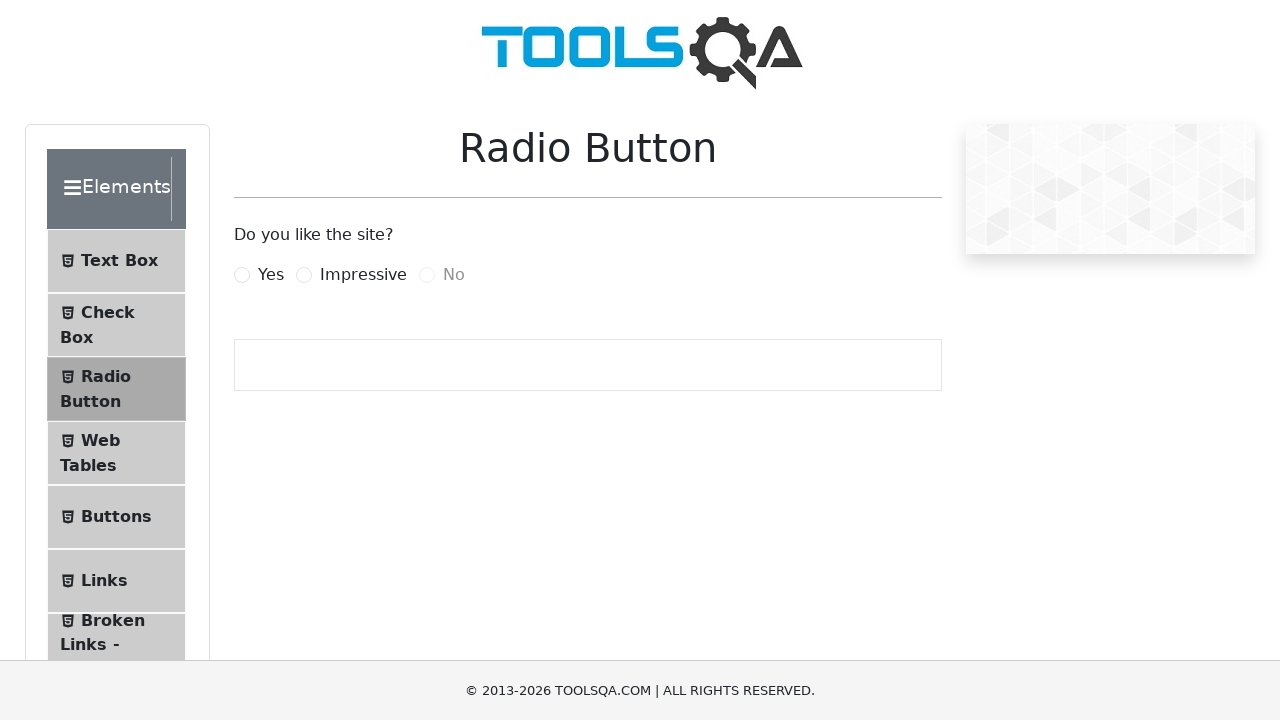

Clicked 'Yes' radio button at (271, 275) on label:has-text('Yes')
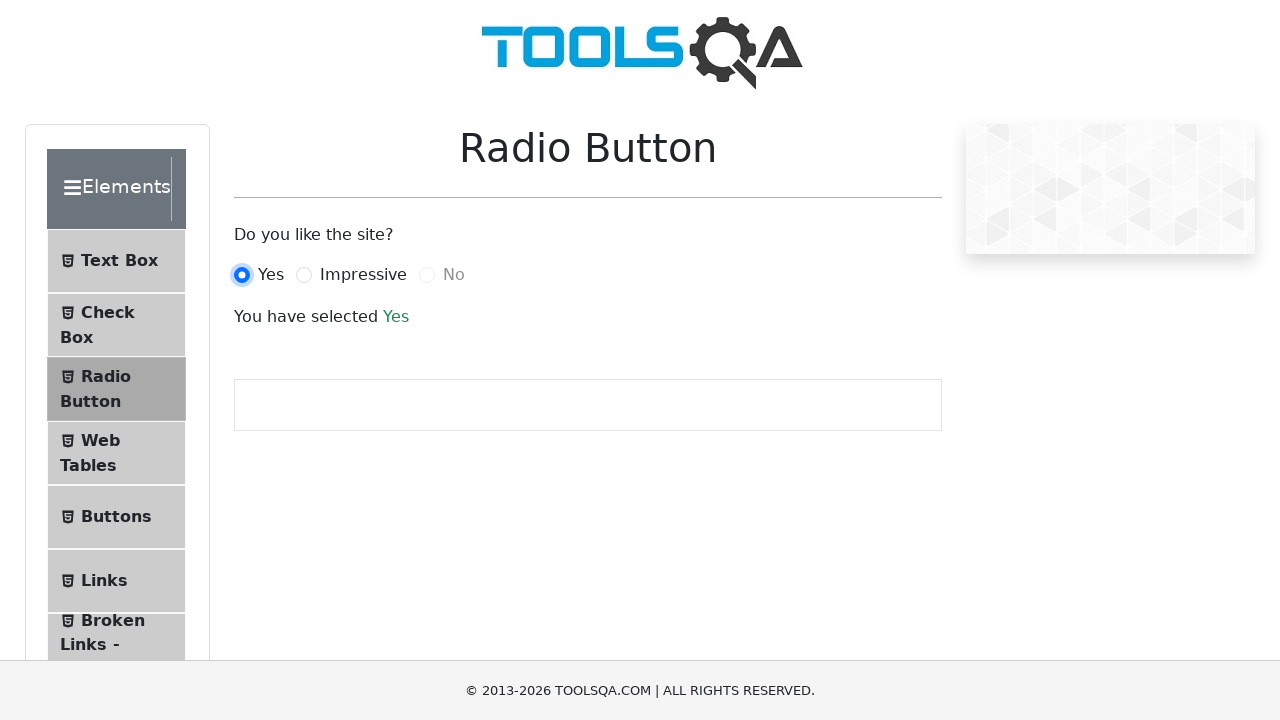

Verified 'Yes' radio button is selected - selection text updated
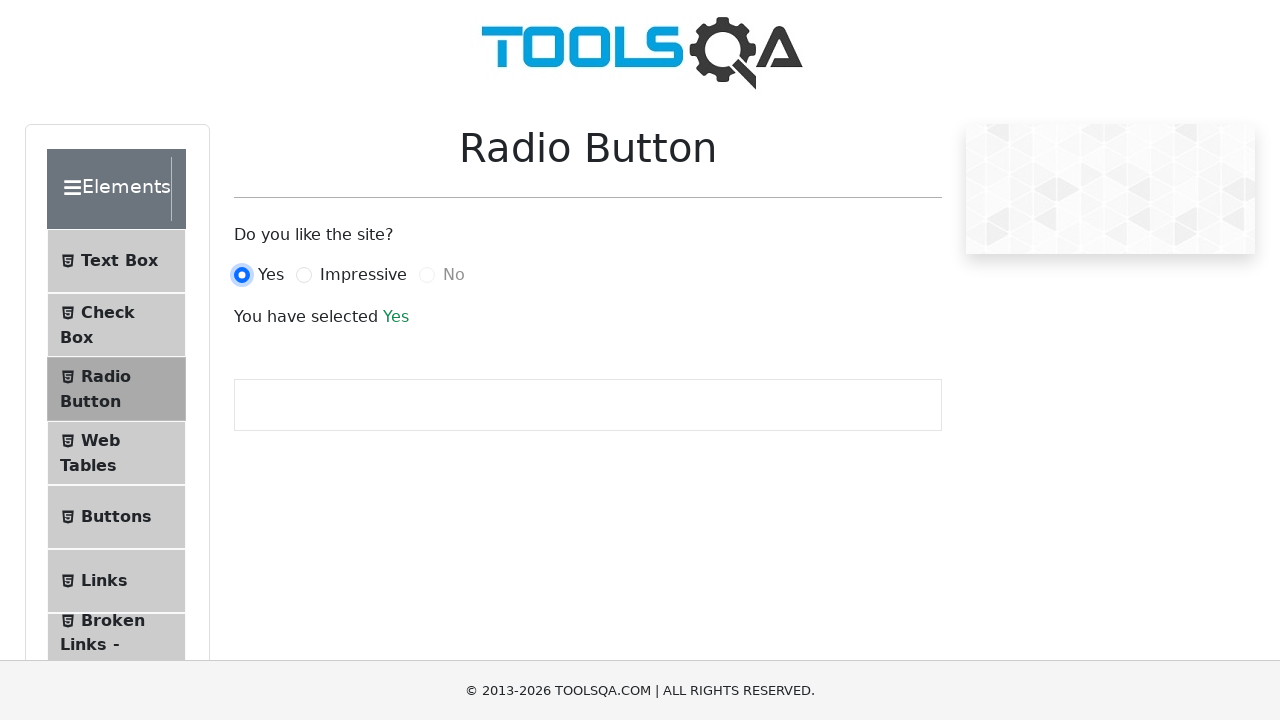

Clicked 'Impressive' radio button at (363, 275) on label:has-text('Impressive')
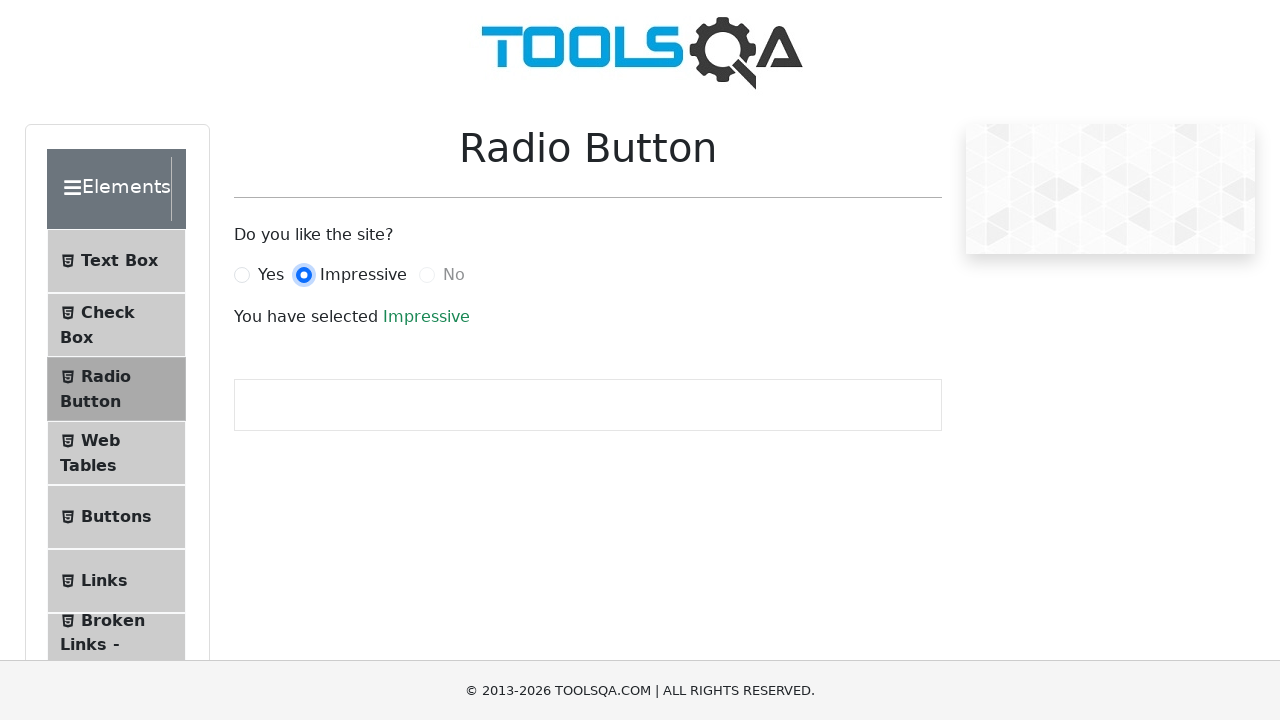

Verified 'Impressive' radio button is selected - selection text updated
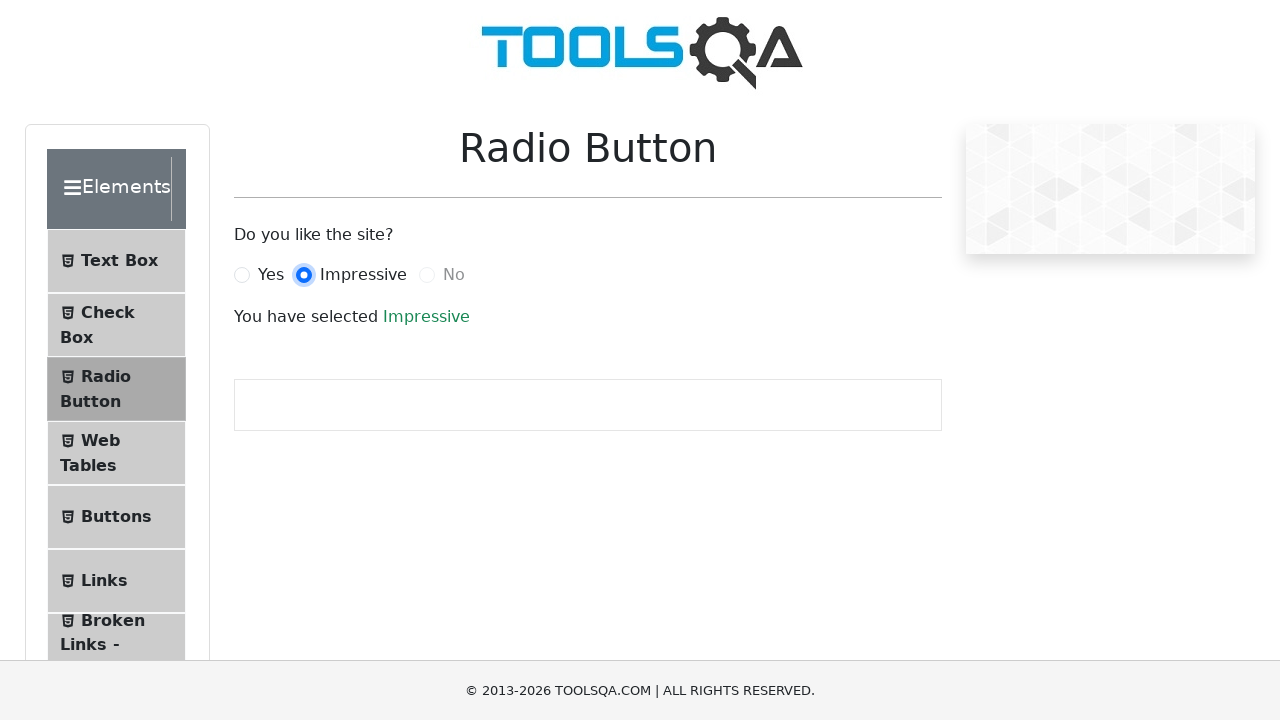

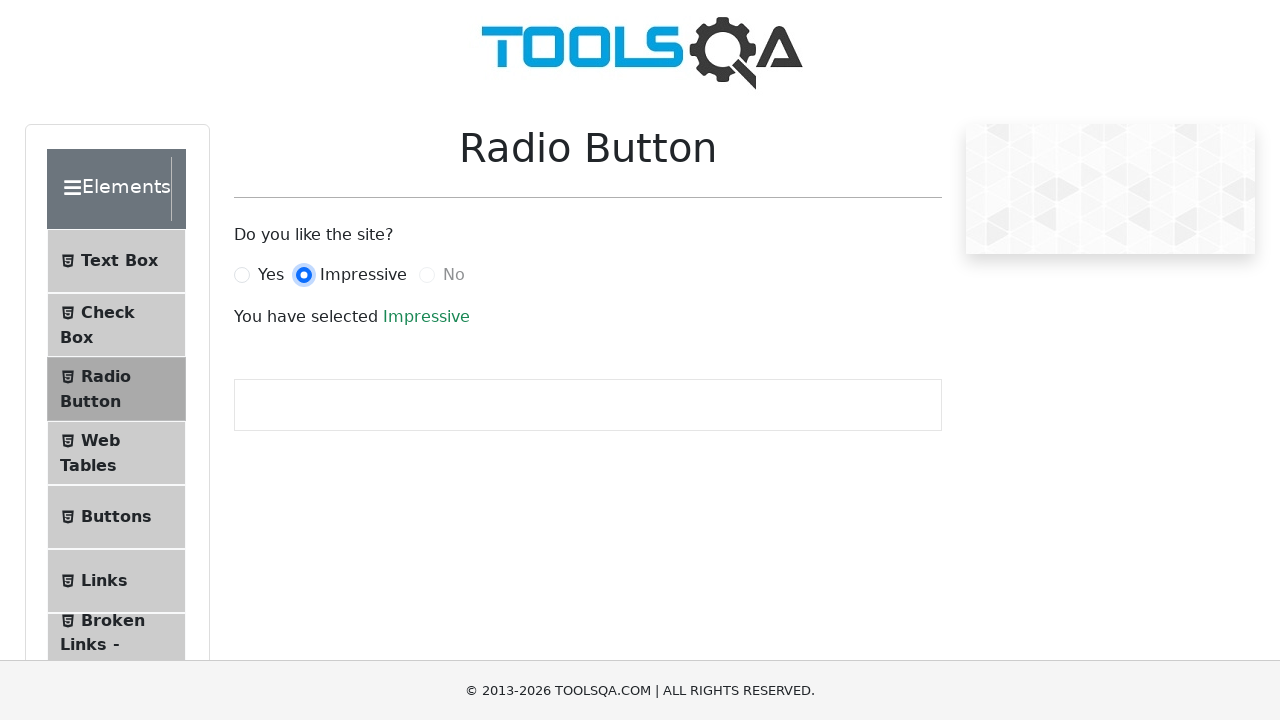